Tests that the automation exercise website has exactly 3 category elements and retrieves their text content

Starting URL: https://www.automationexercise.com/

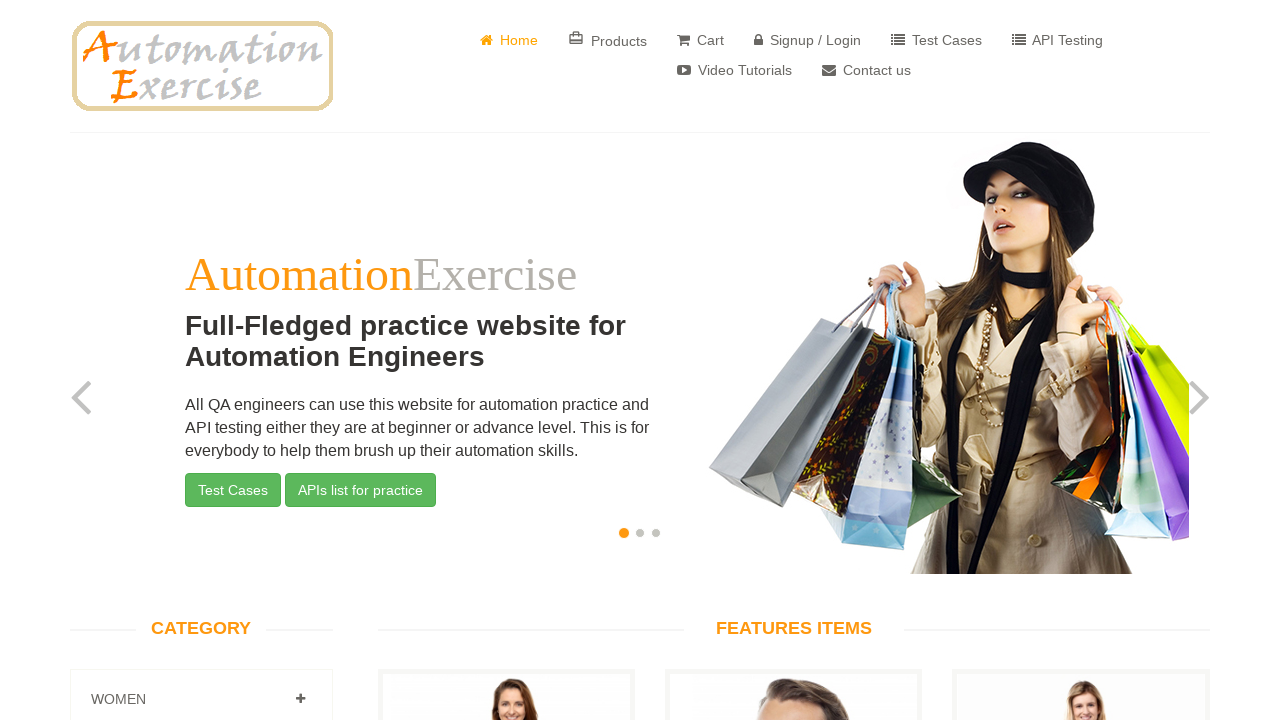

Located all category elements with '.panel-heading' selector
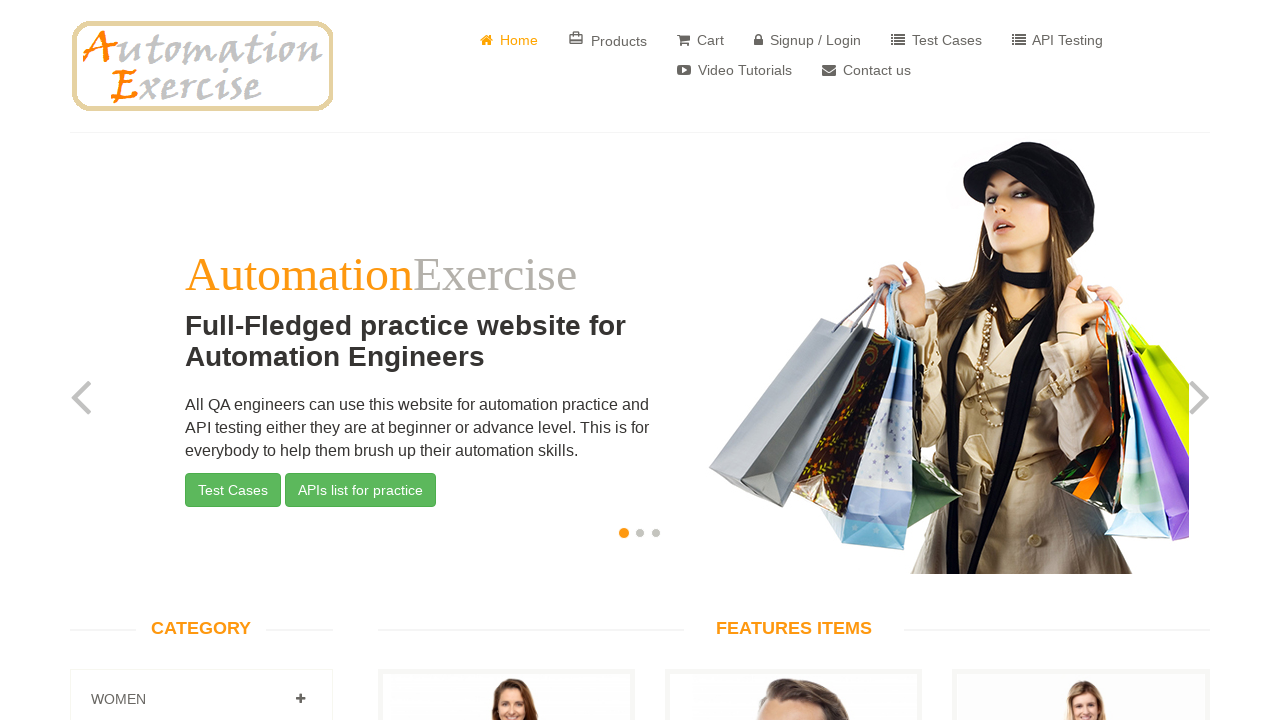

Verified that exactly 3 category elements are present
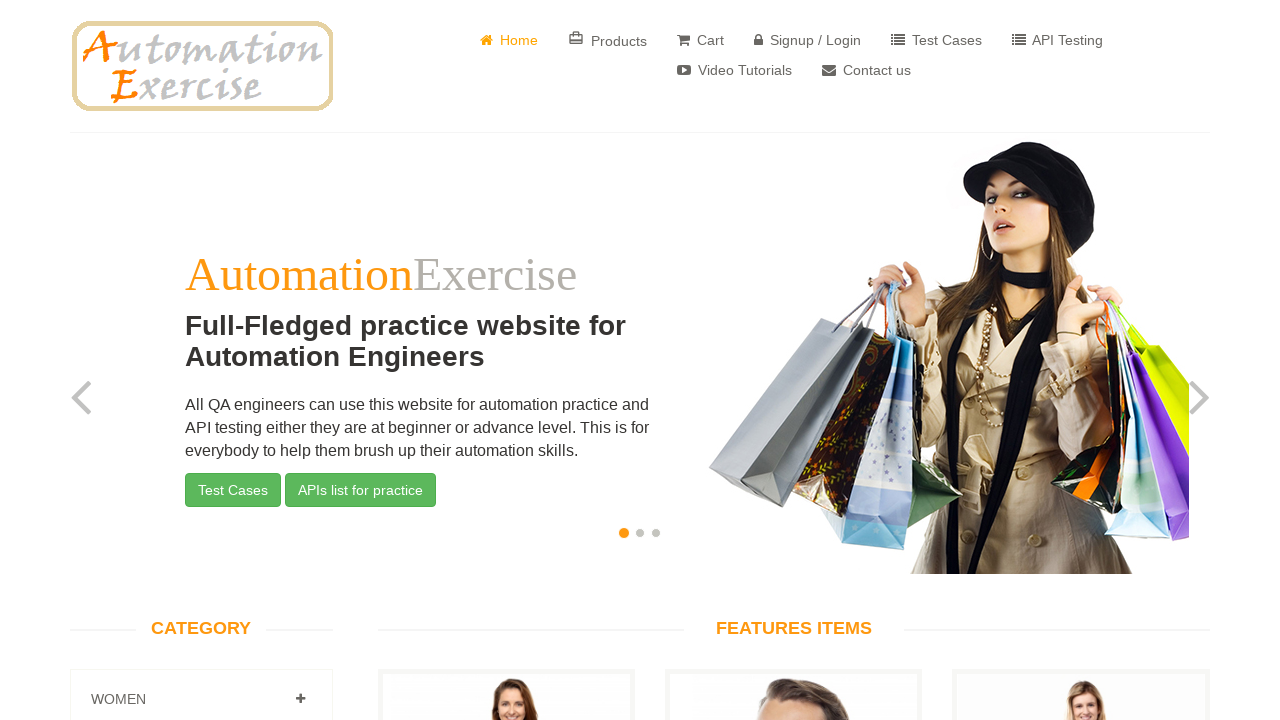

Retrieved category text: 
									
										
											
											Women
										
									
								
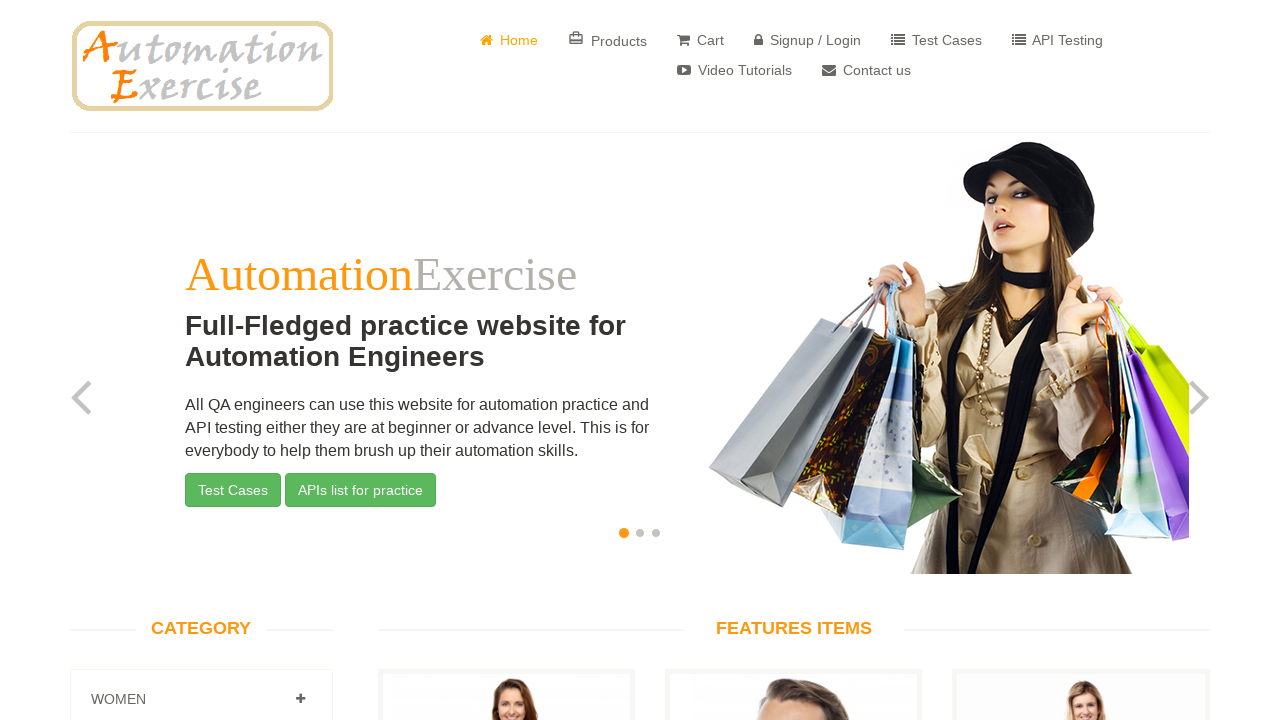

Retrieved category text: 
									
										
											
											Men
										
									
								
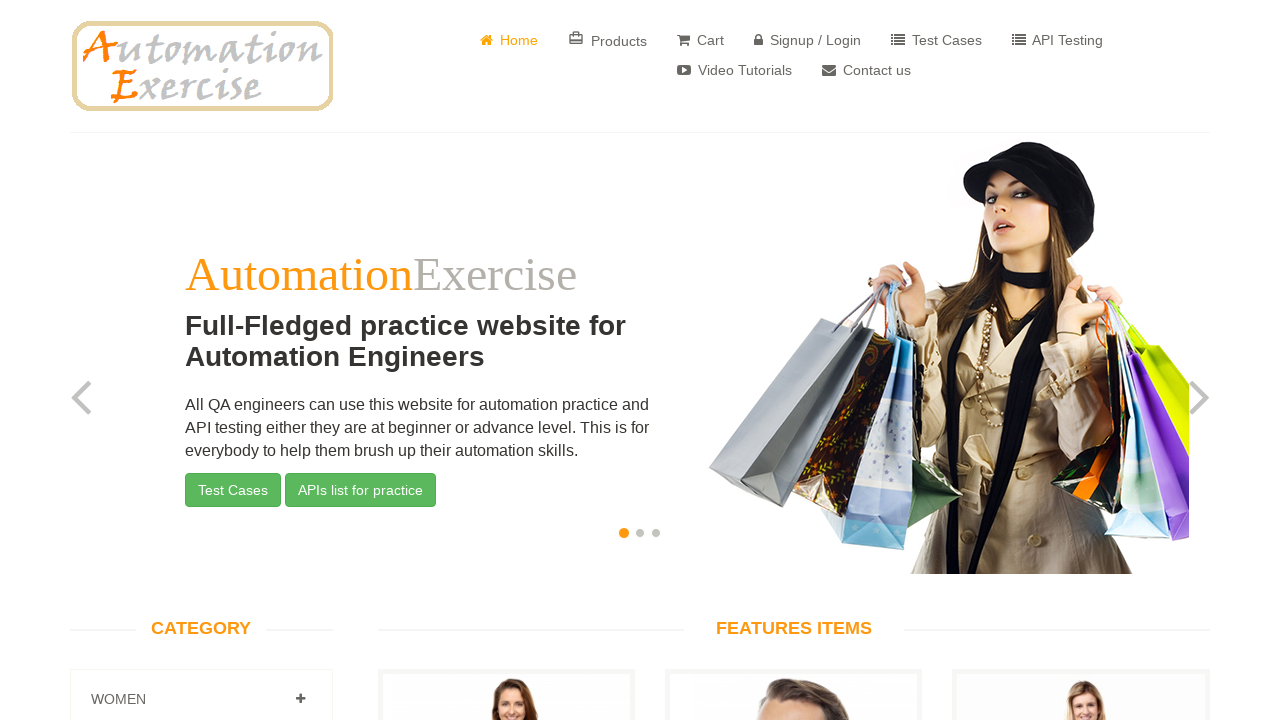

Retrieved category text: 
									
										
											
											Kids
										
									
								
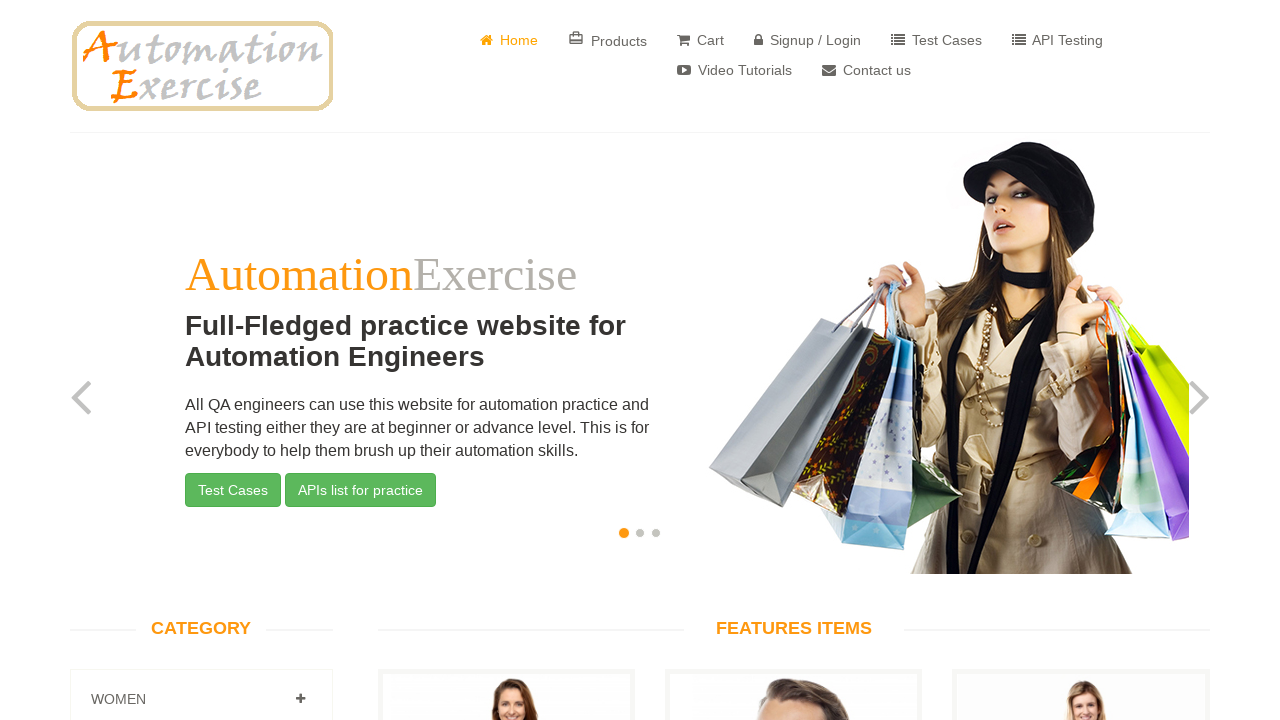

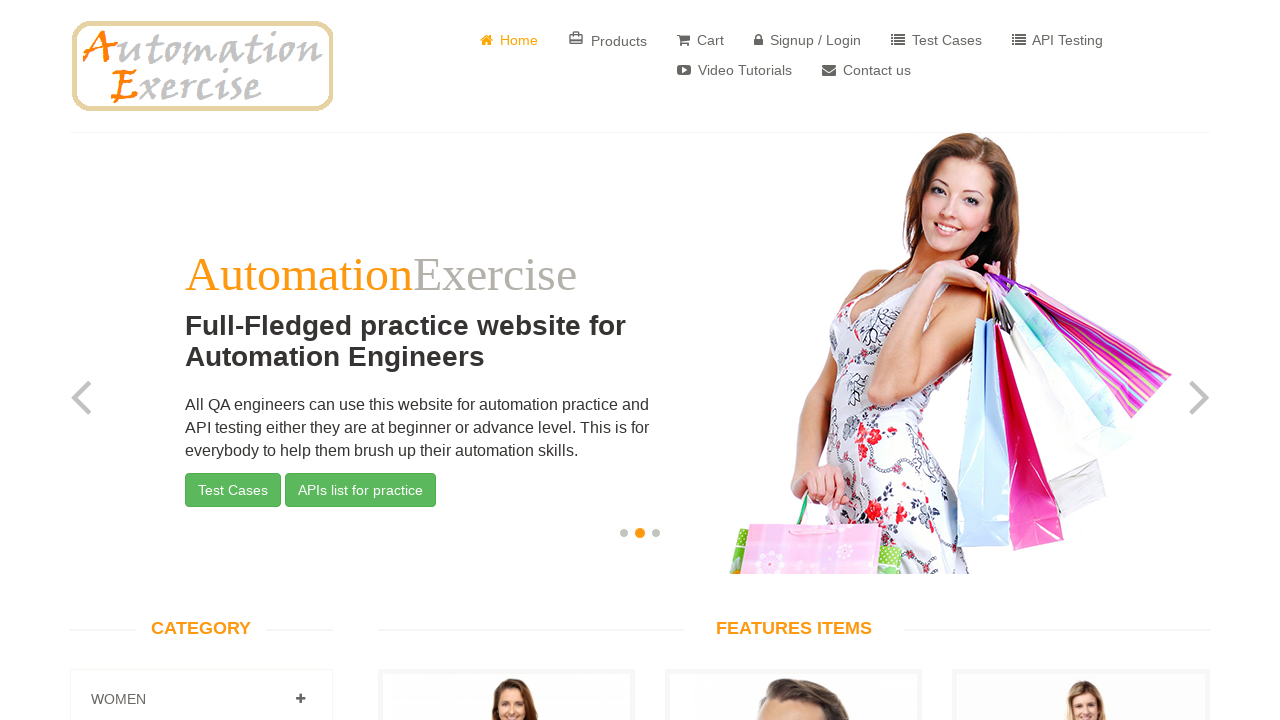